Navigates to a table page and clicks checkboxes in rows that match a specific gender filter criteria, demonstrating table row filtering and checkbox interaction.

Starting URL: https://vins-udemy.s3.amazonaws.com/java/html/java8-stream-table.html

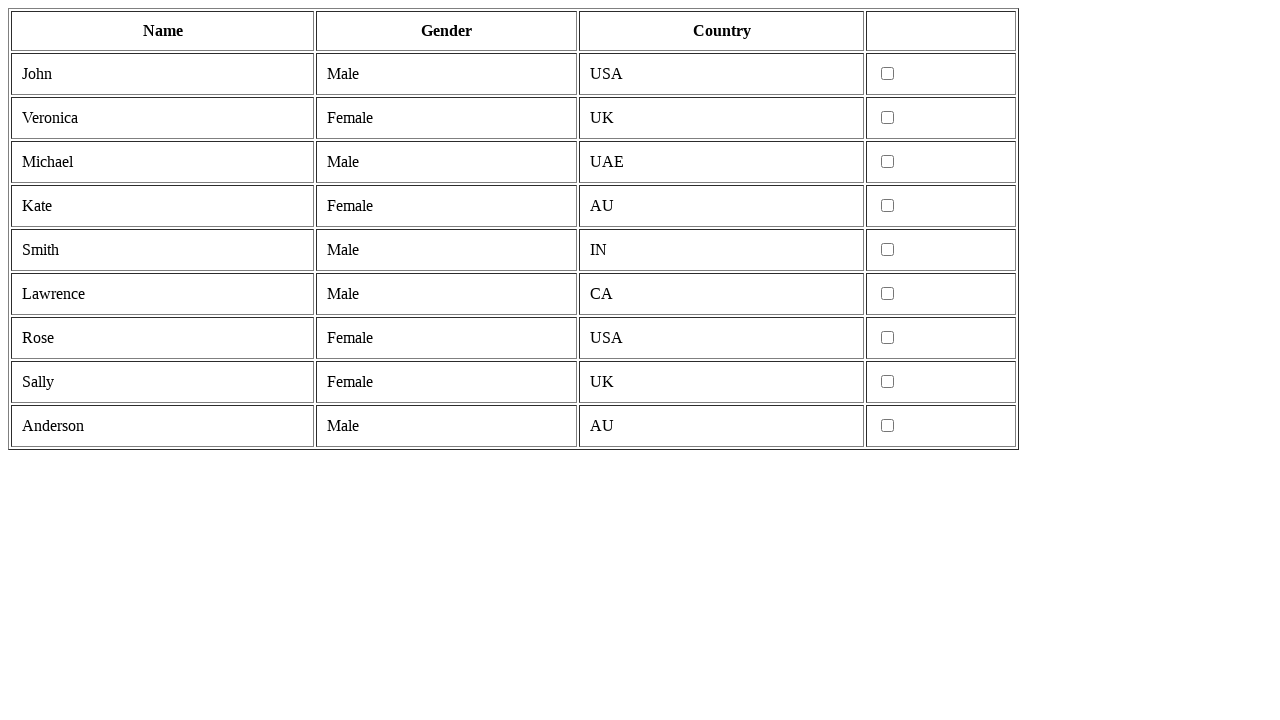

Waited for table to load
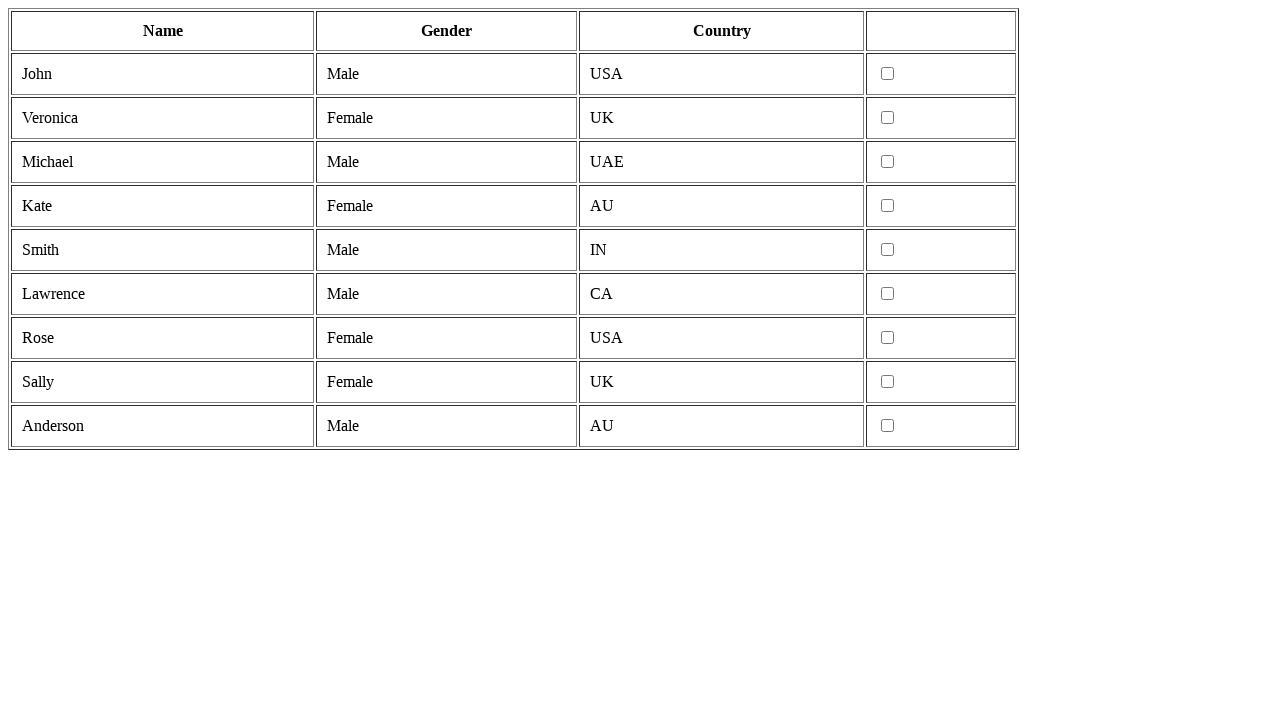

Retrieved all table rows
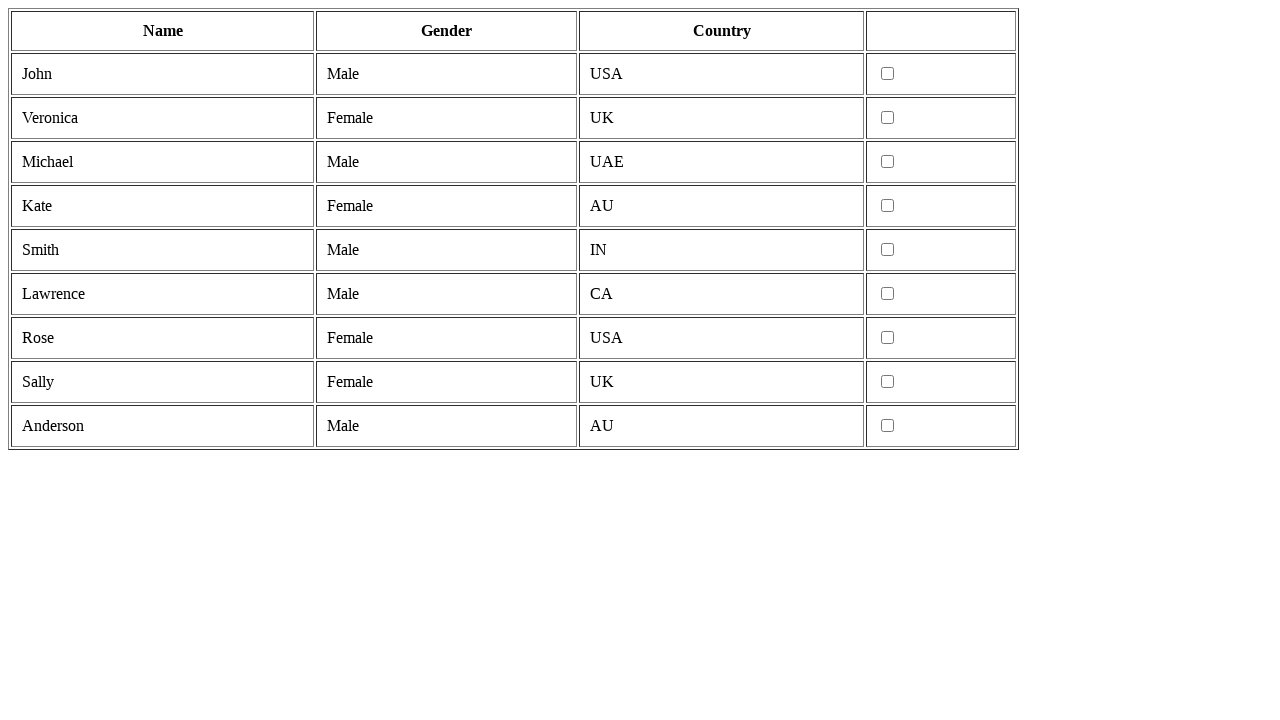

Retrieved cells from row 1
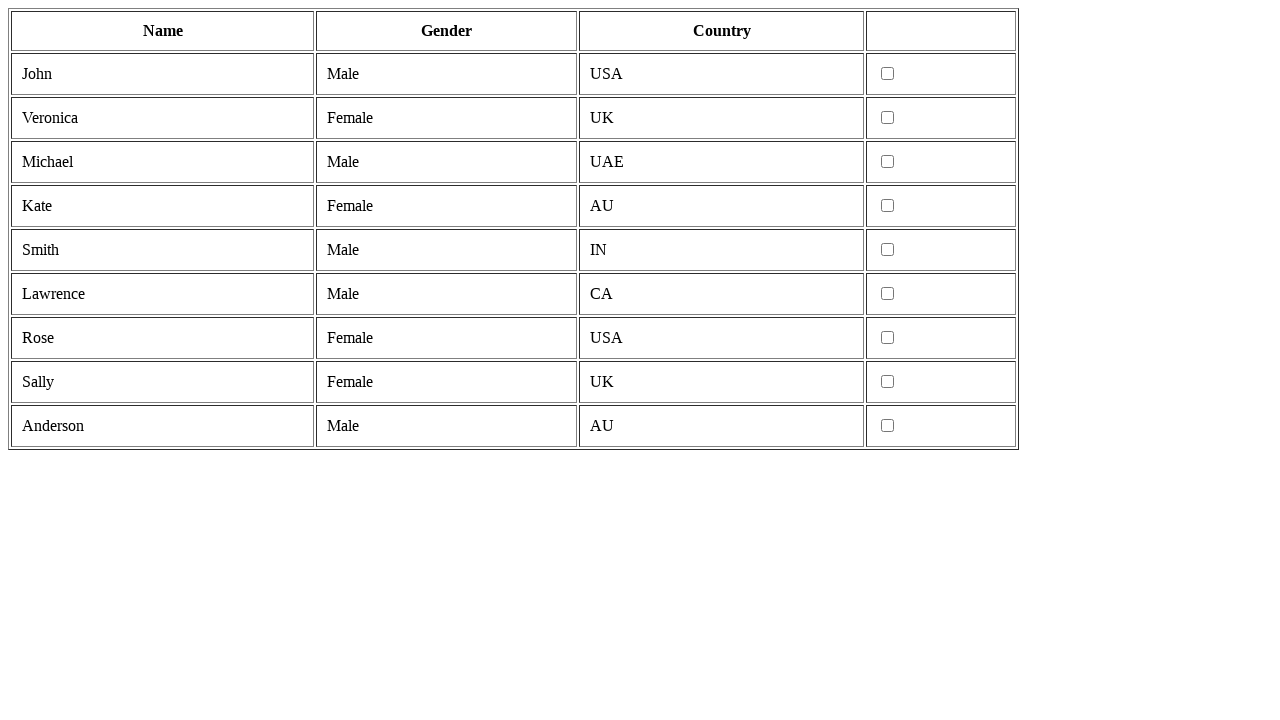

Retrieved gender text 'Male' from row 1
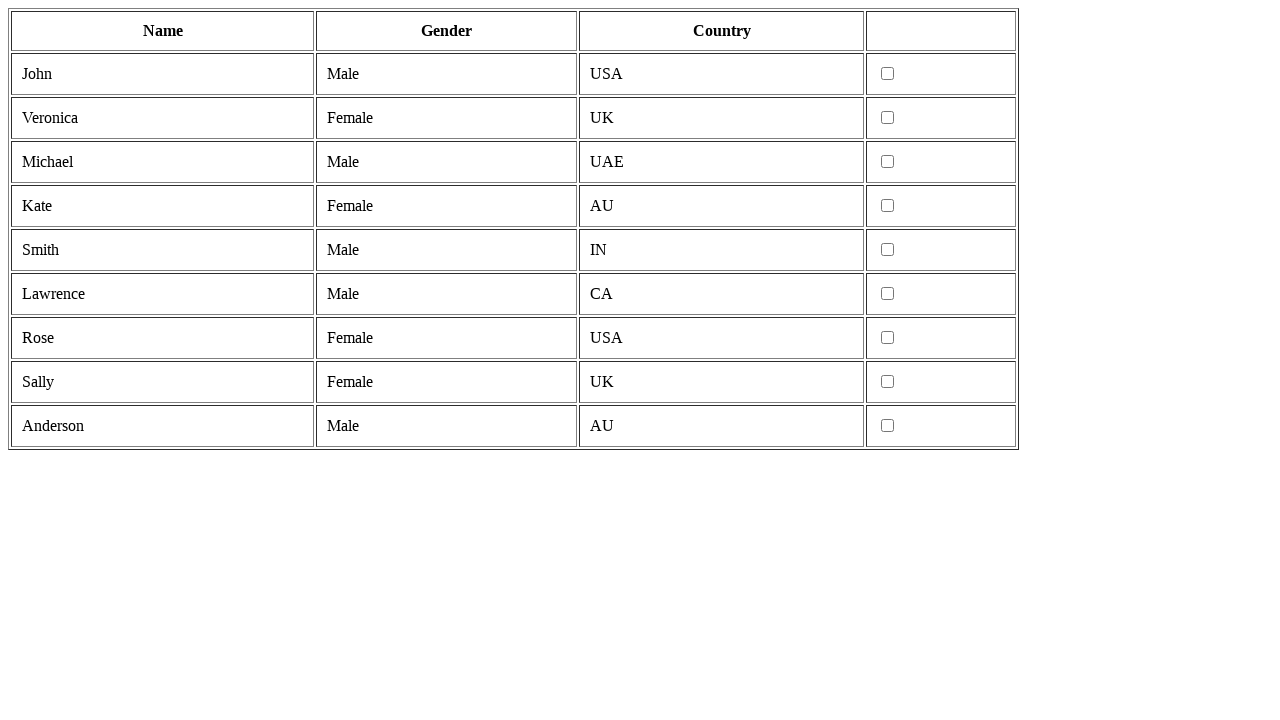

Located checkbox for Male entry in row 1
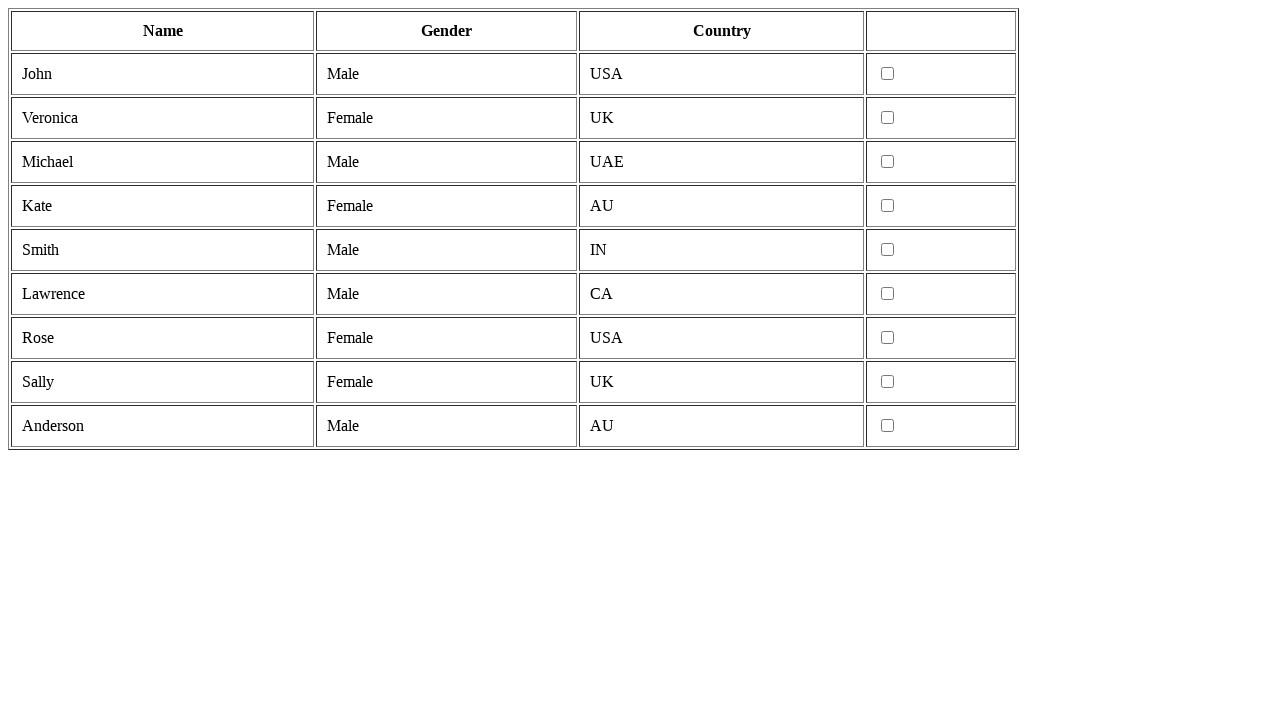

Clicked checkbox for Male entry in row 1 at (888, 74) on tr >> nth=1 >> td >> nth=3 >> input
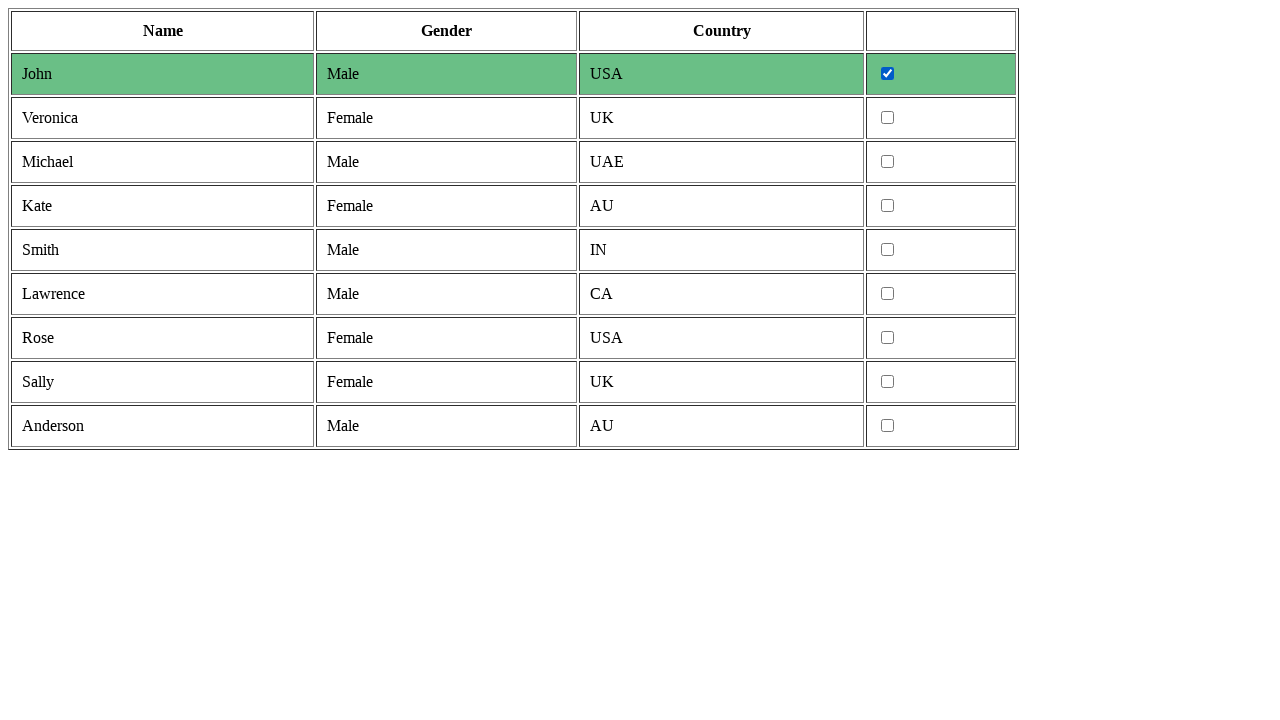

Retrieved cells from row 2
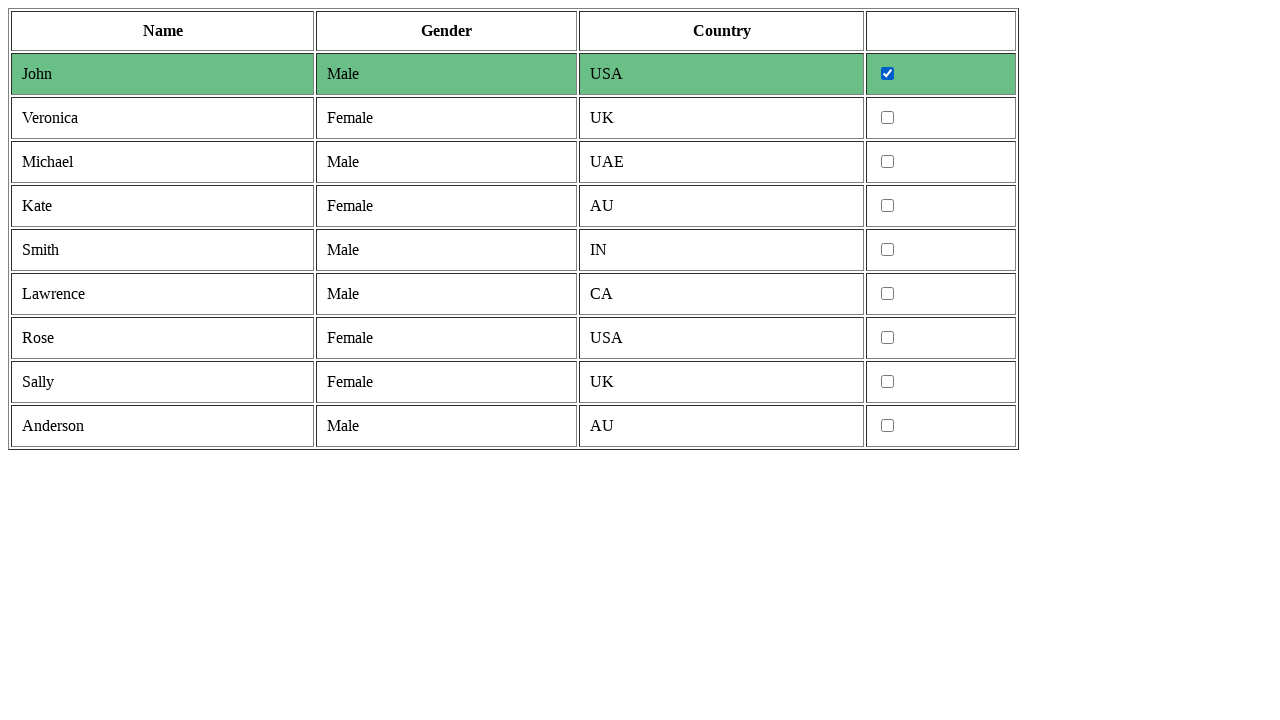

Retrieved gender text 'Female' from row 2
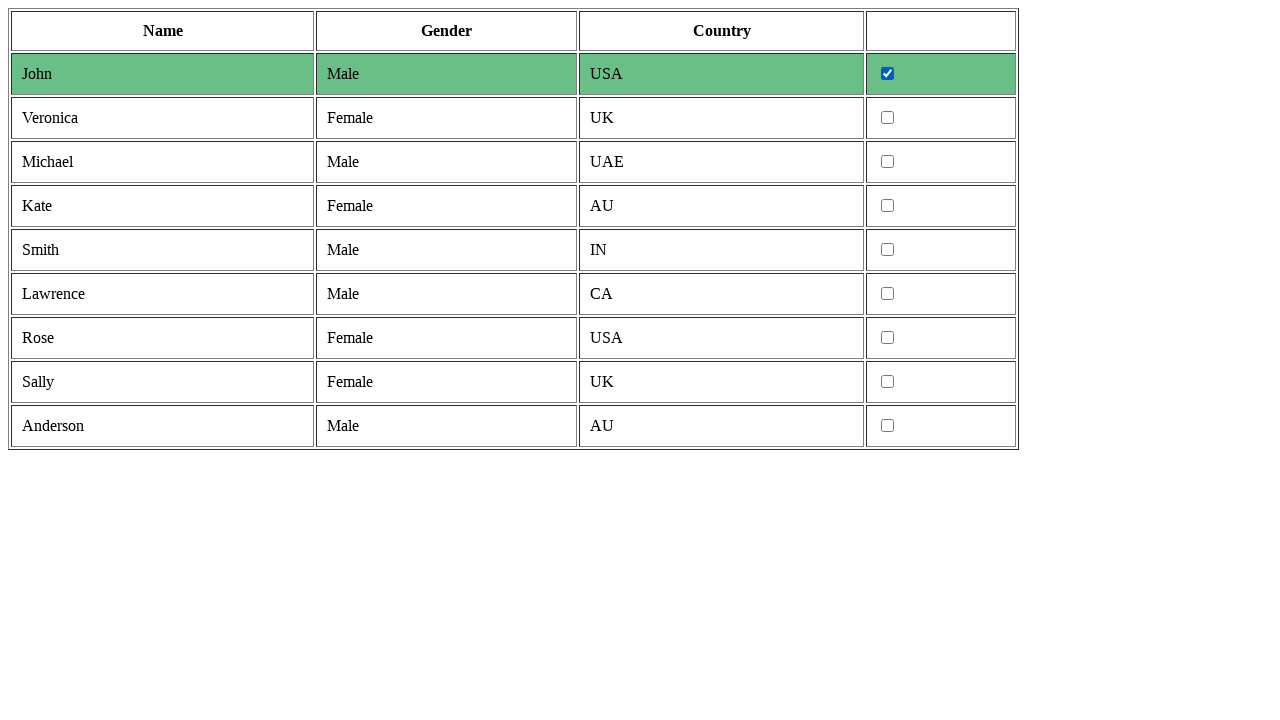

Retrieved cells from row 3
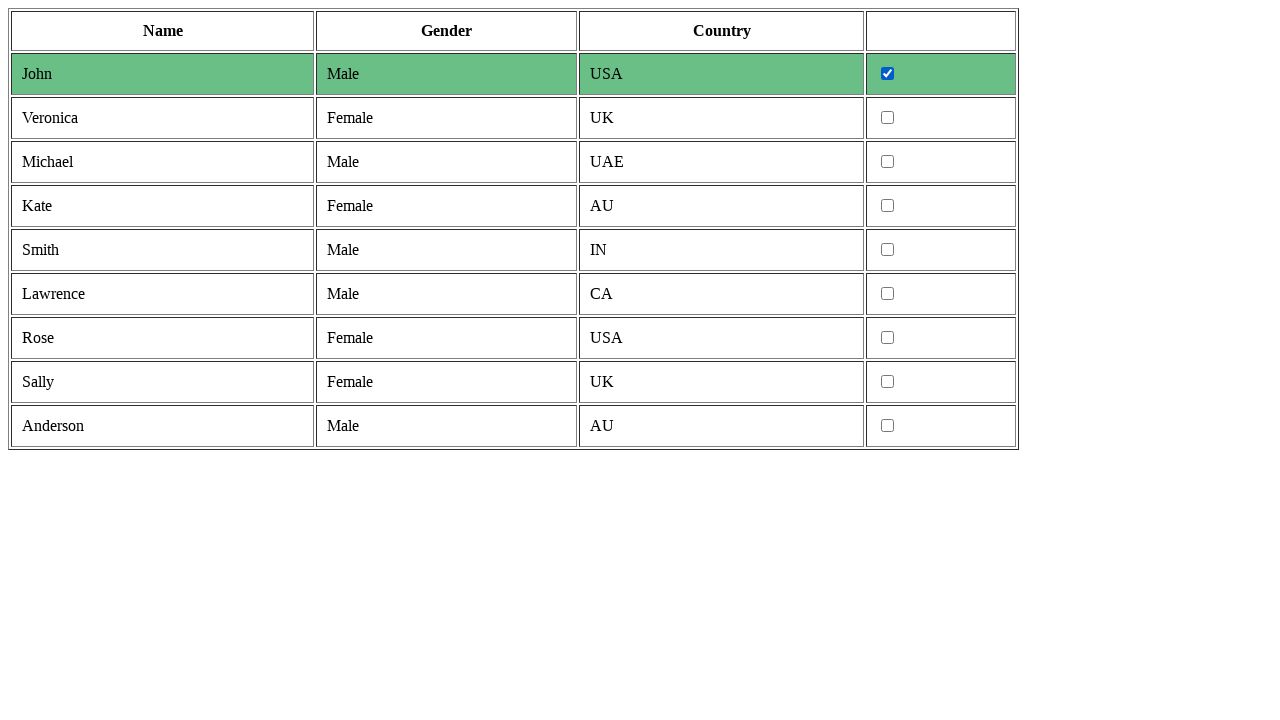

Retrieved gender text 'Male' from row 3
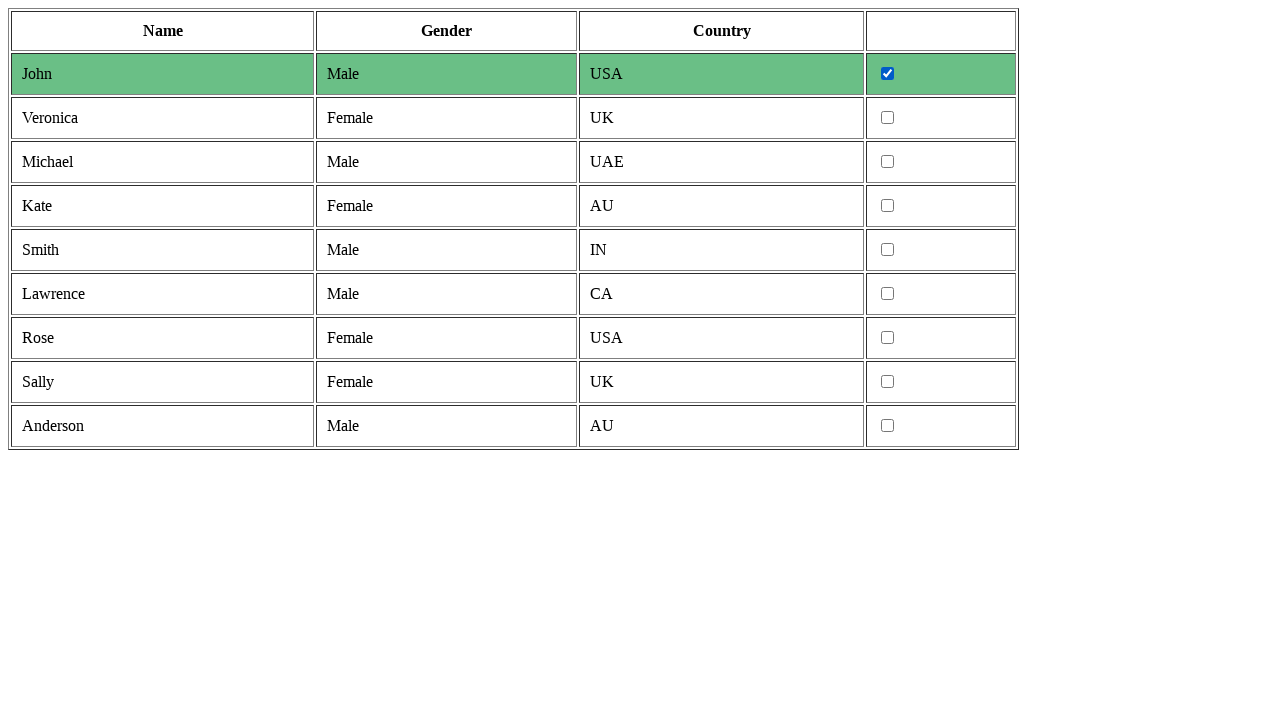

Located checkbox for Male entry in row 3
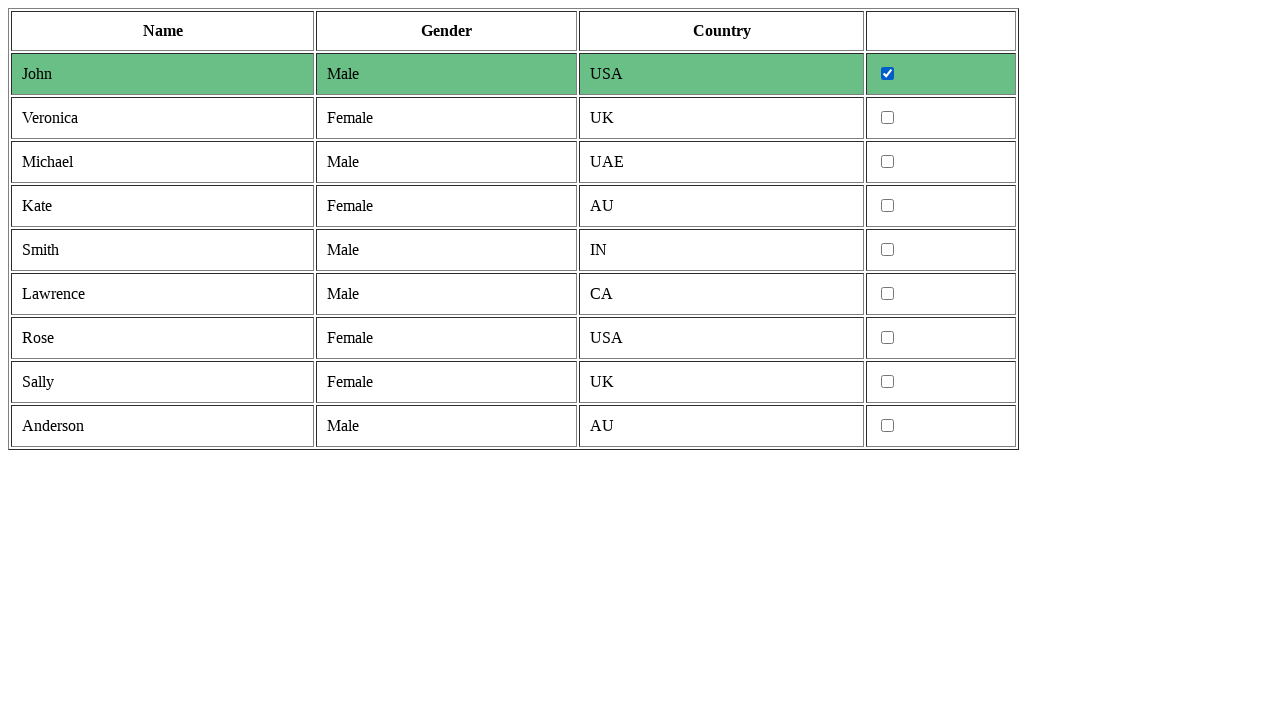

Clicked checkbox for Male entry in row 3 at (888, 162) on tr >> nth=3 >> td >> nth=3 >> input
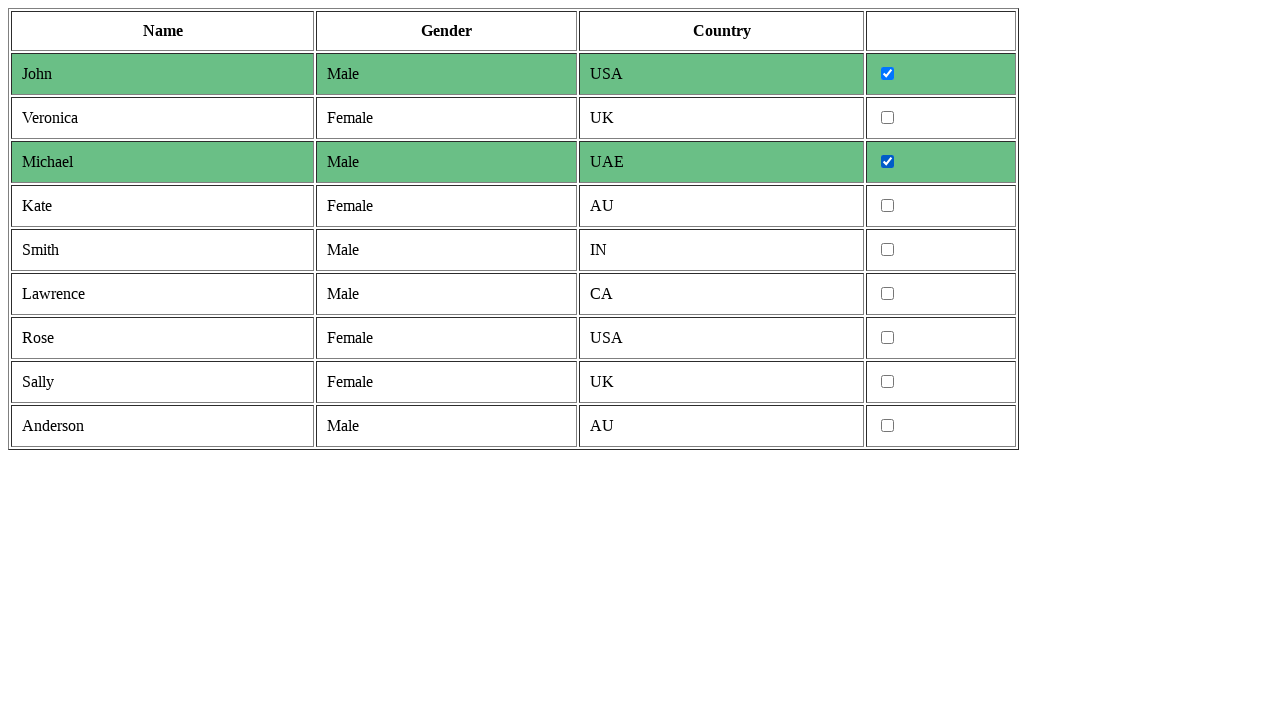

Retrieved cells from row 4
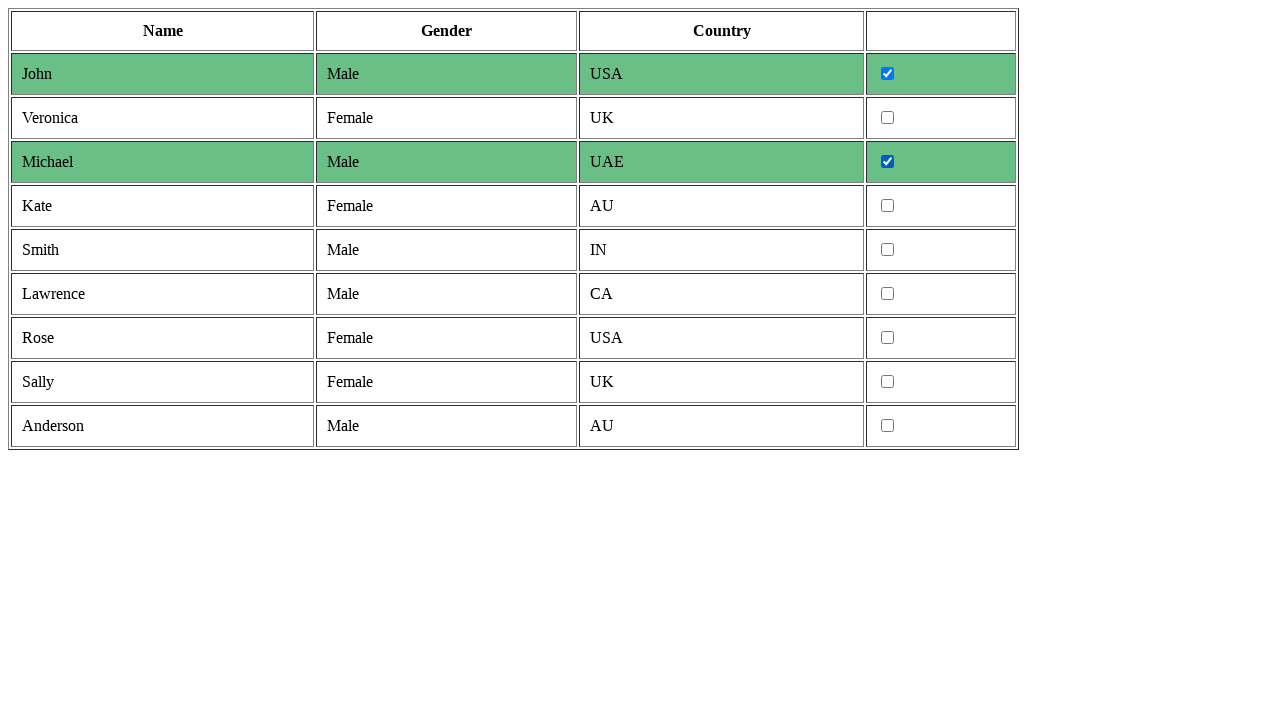

Retrieved gender text 'Female' from row 4
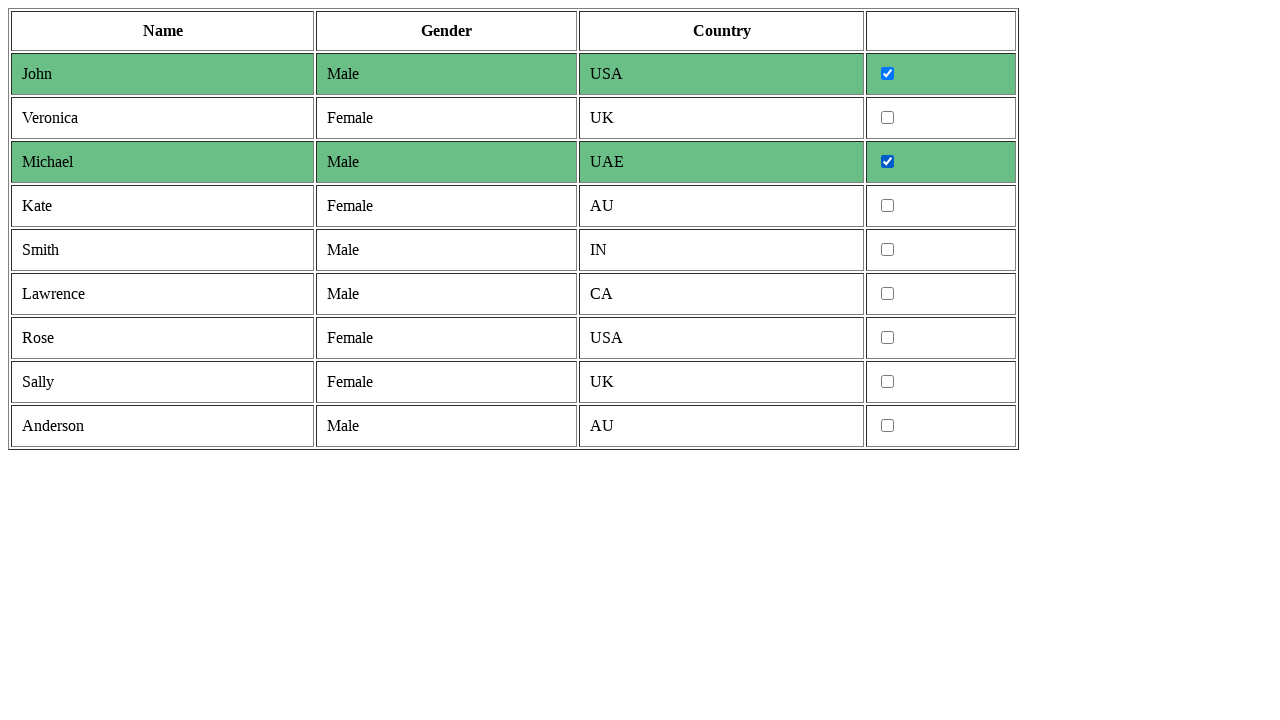

Retrieved cells from row 5
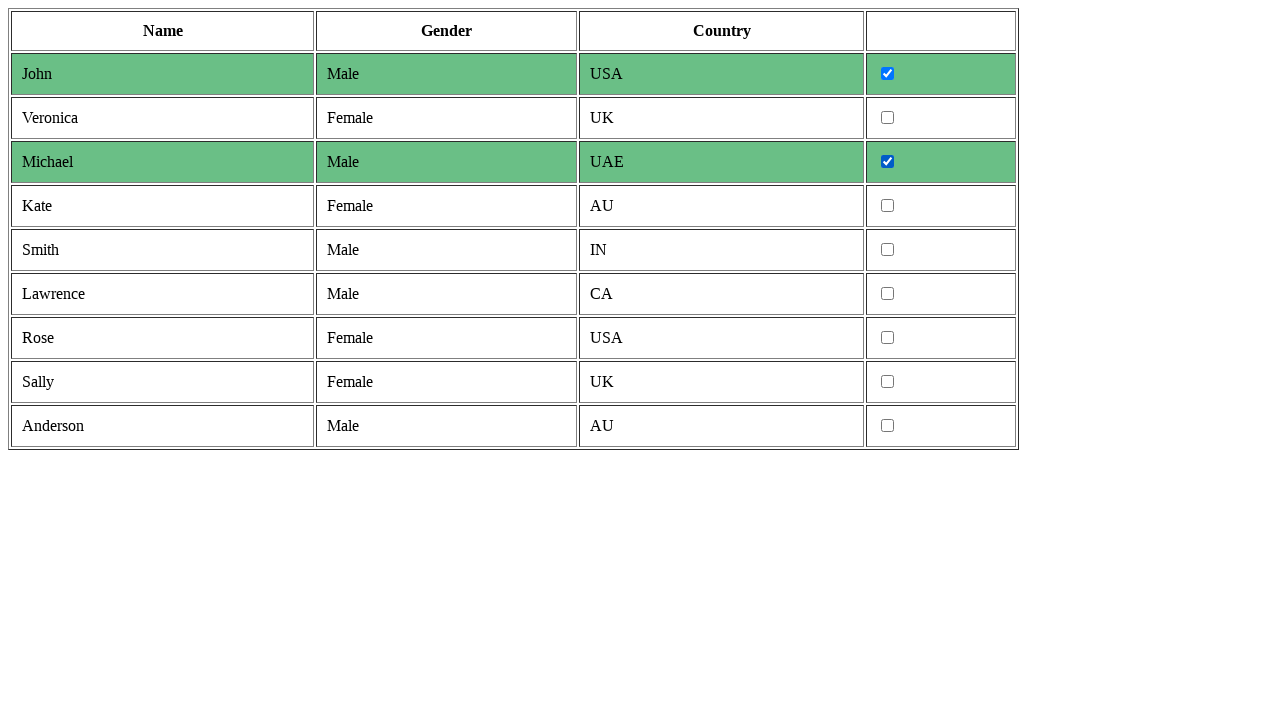

Retrieved gender text 'Male' from row 5
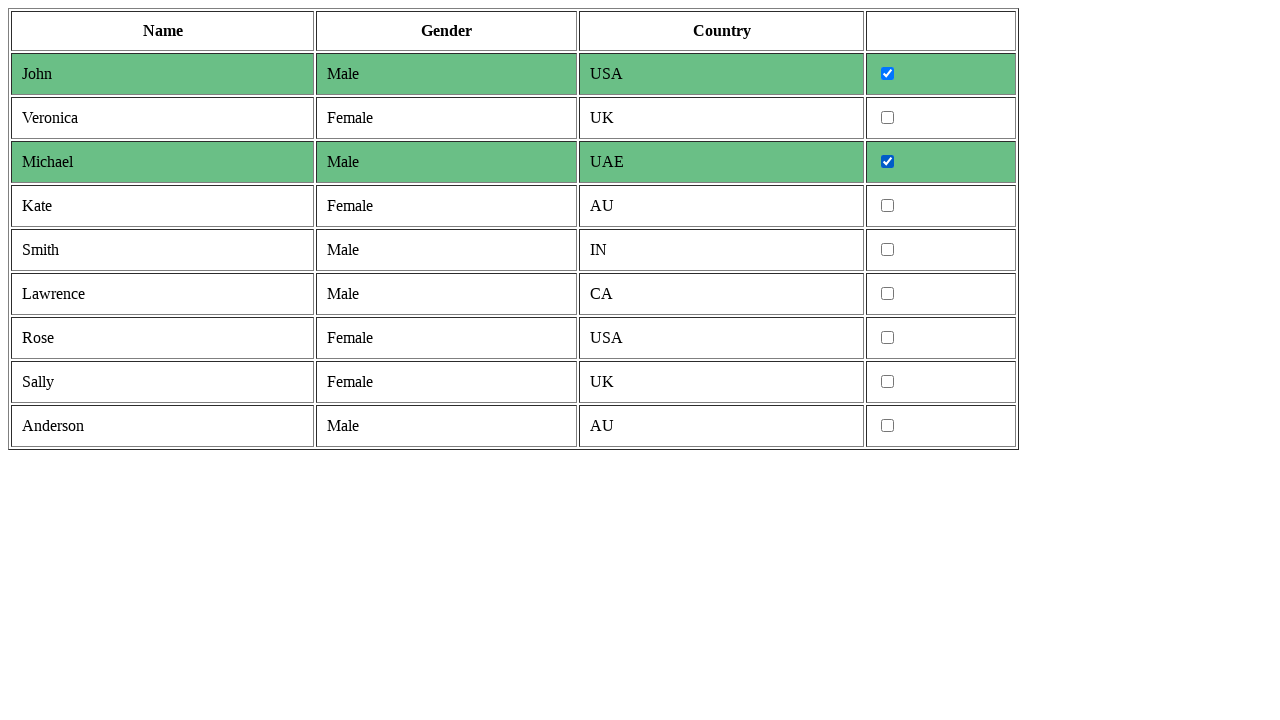

Located checkbox for Male entry in row 5
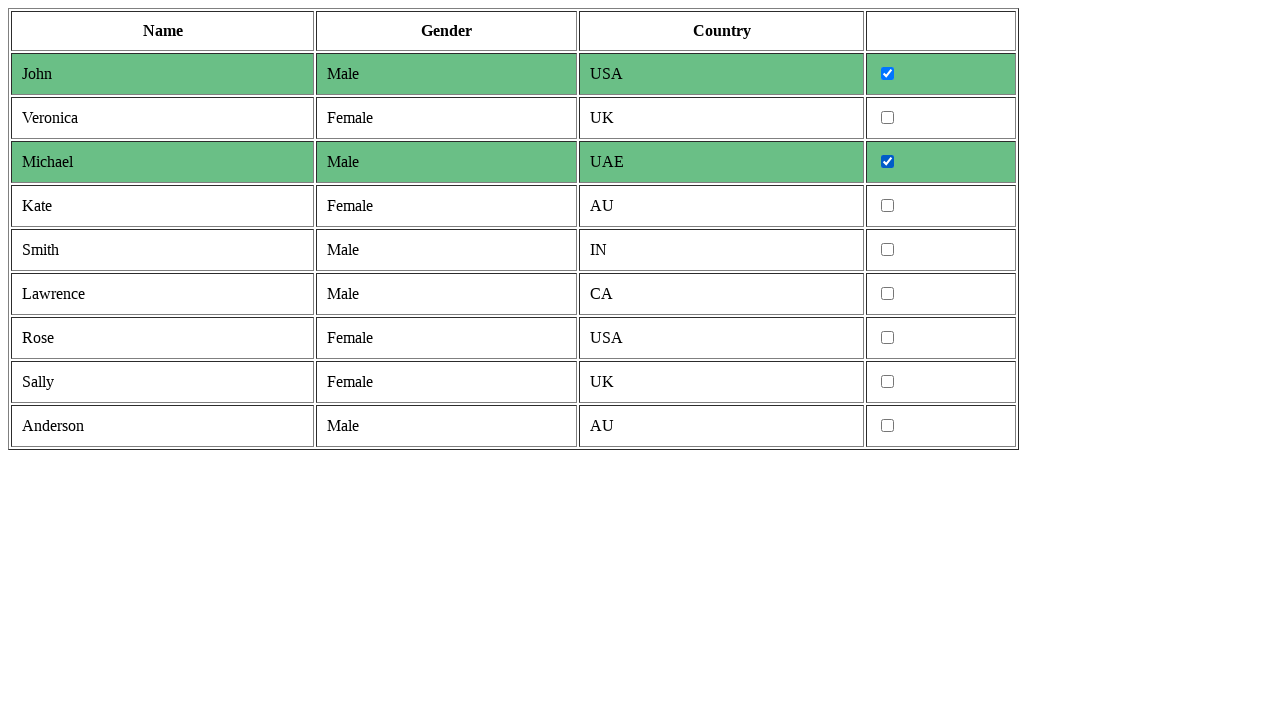

Clicked checkbox for Male entry in row 5 at (888, 250) on tr >> nth=5 >> td >> nth=3 >> input
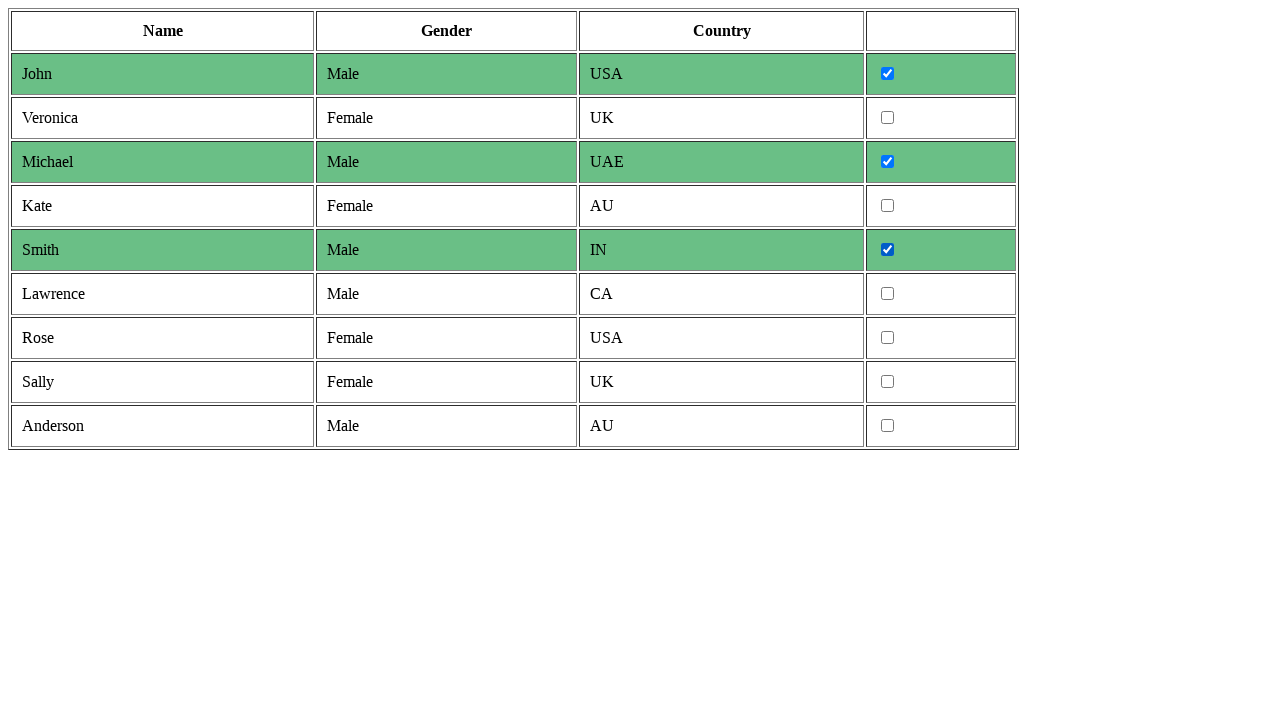

Retrieved cells from row 6
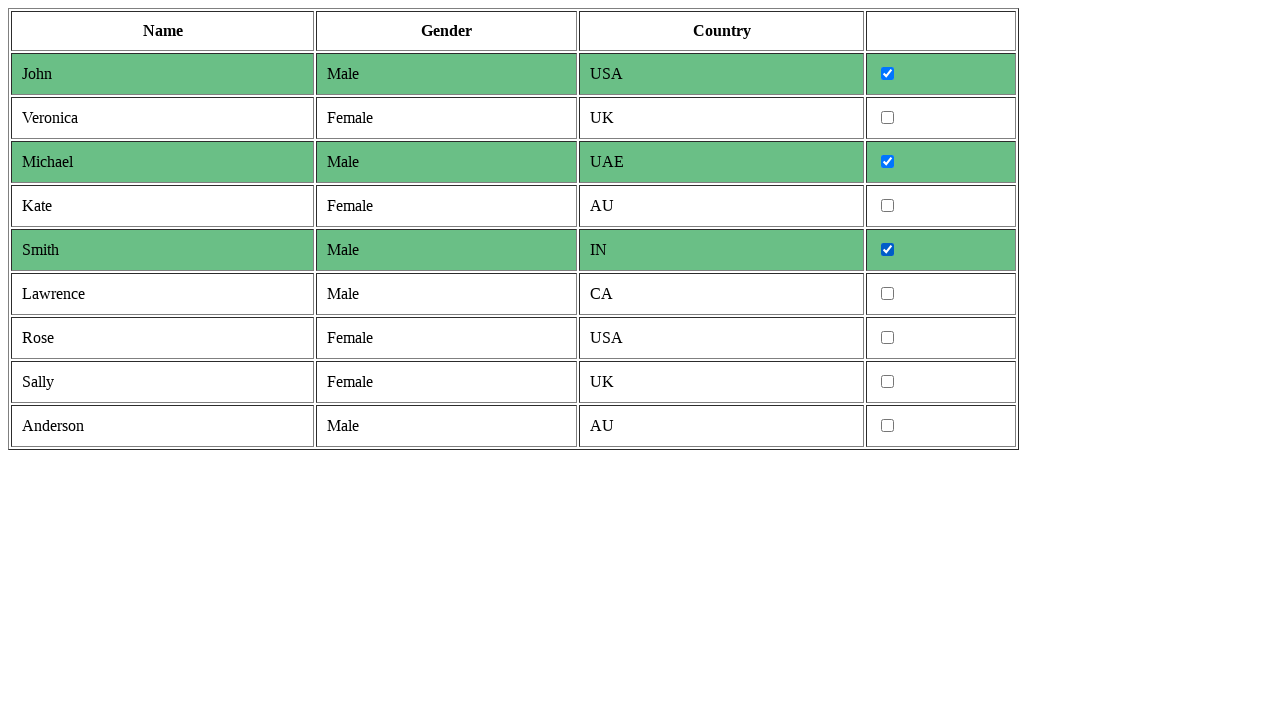

Retrieved gender text 'Male' from row 6
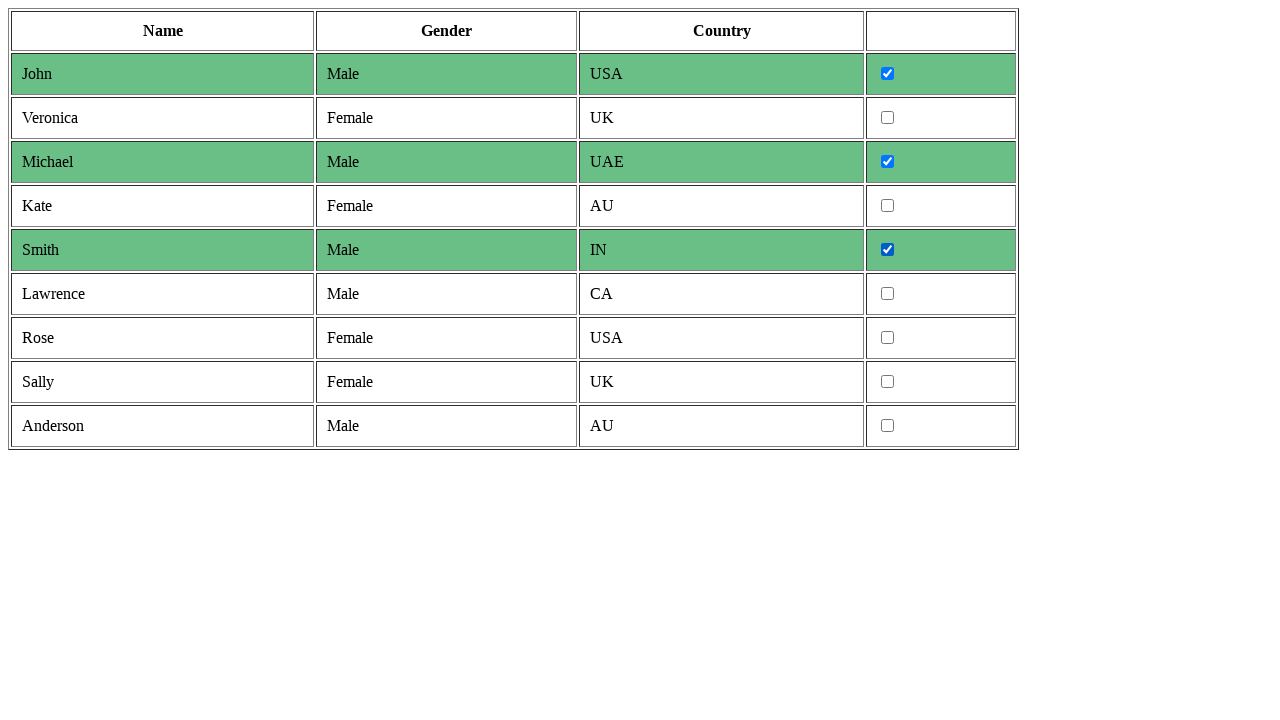

Located checkbox for Male entry in row 6
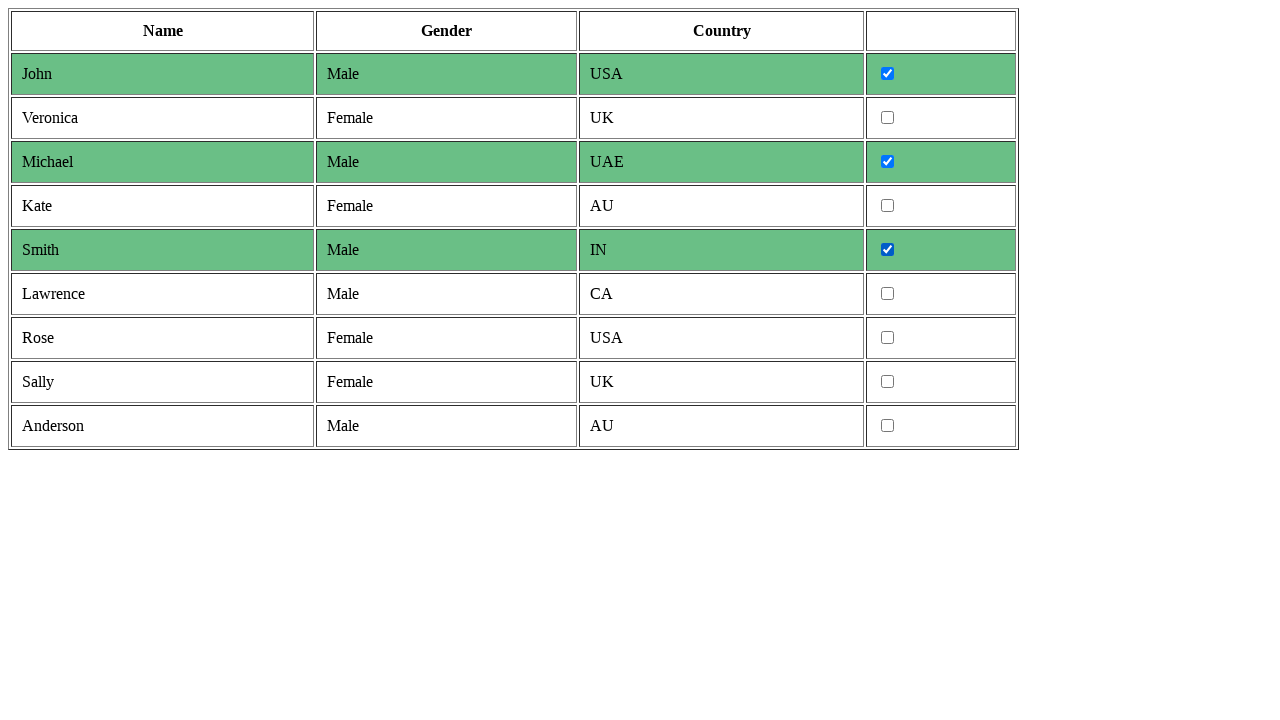

Clicked checkbox for Male entry in row 6 at (888, 294) on tr >> nth=6 >> td >> nth=3 >> input
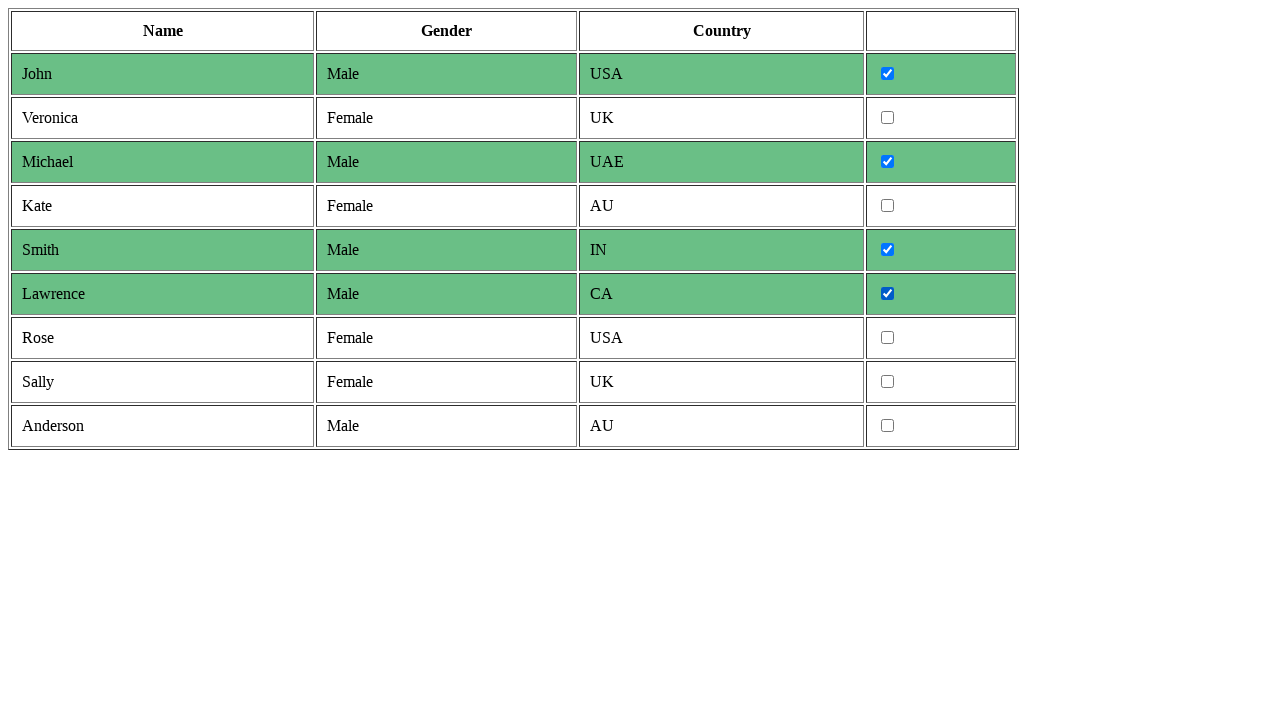

Retrieved cells from row 7
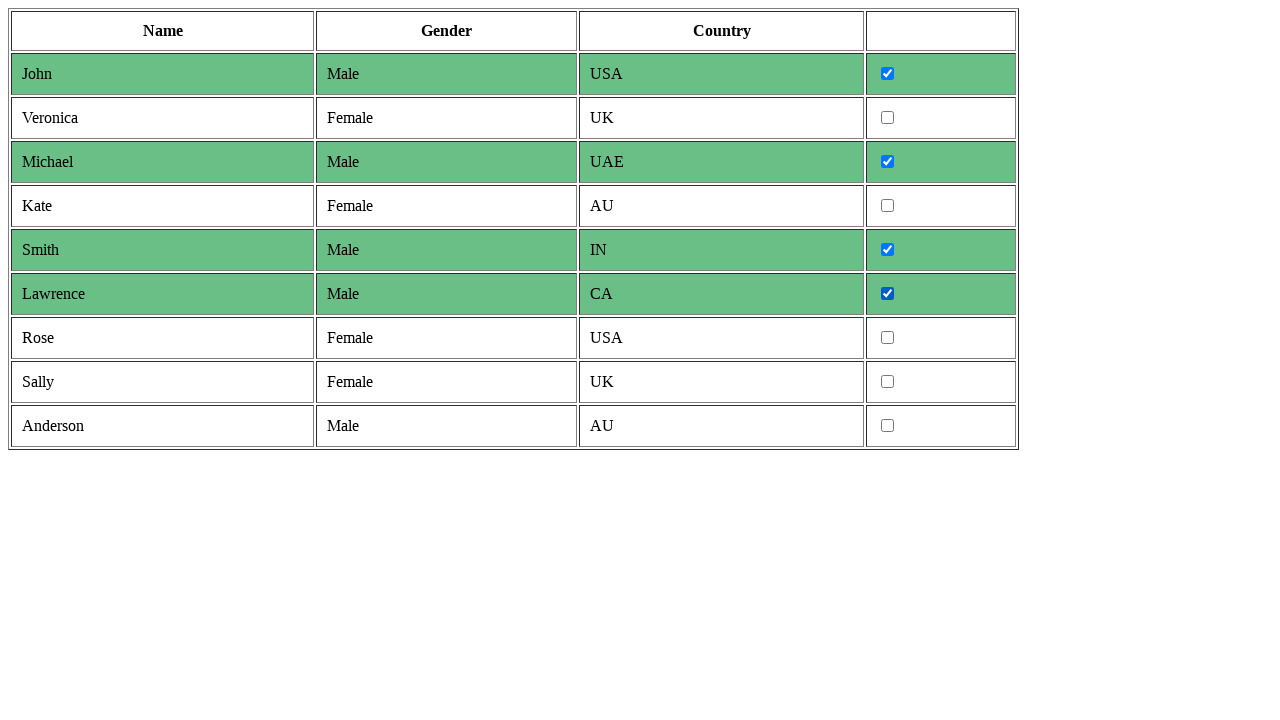

Retrieved gender text 'Female' from row 7
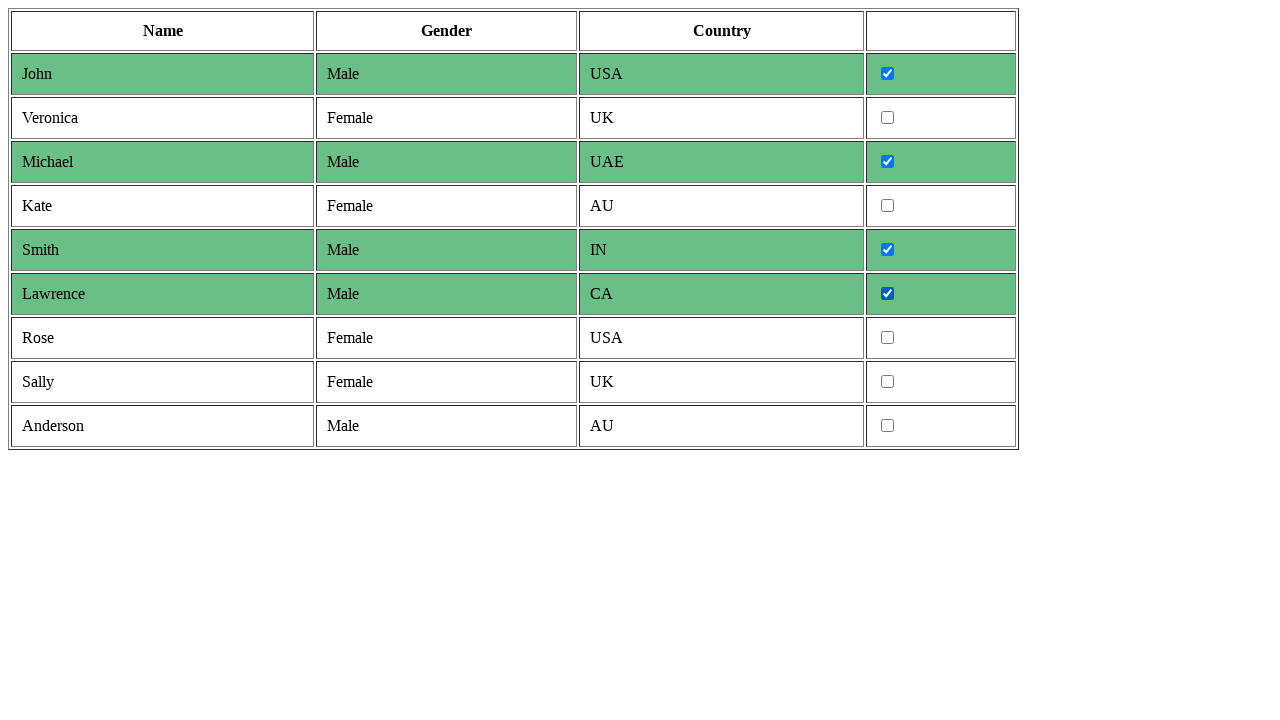

Retrieved cells from row 8
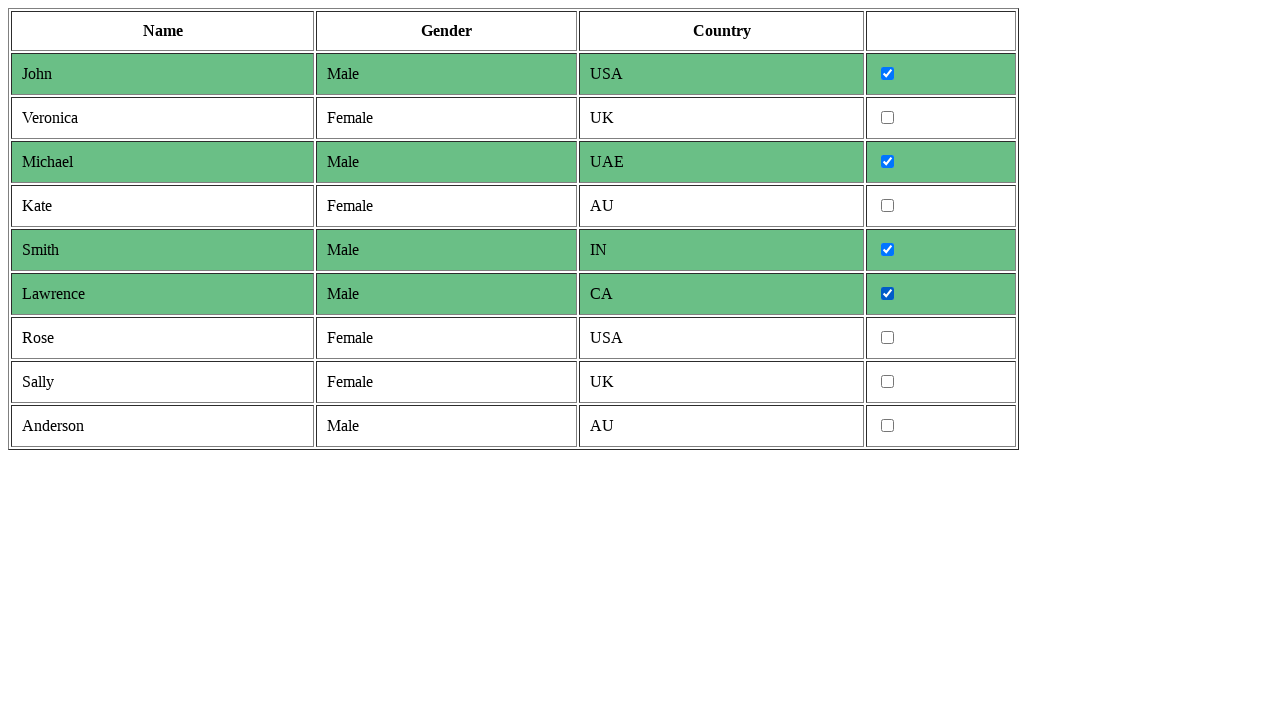

Retrieved gender text 'Female' from row 8
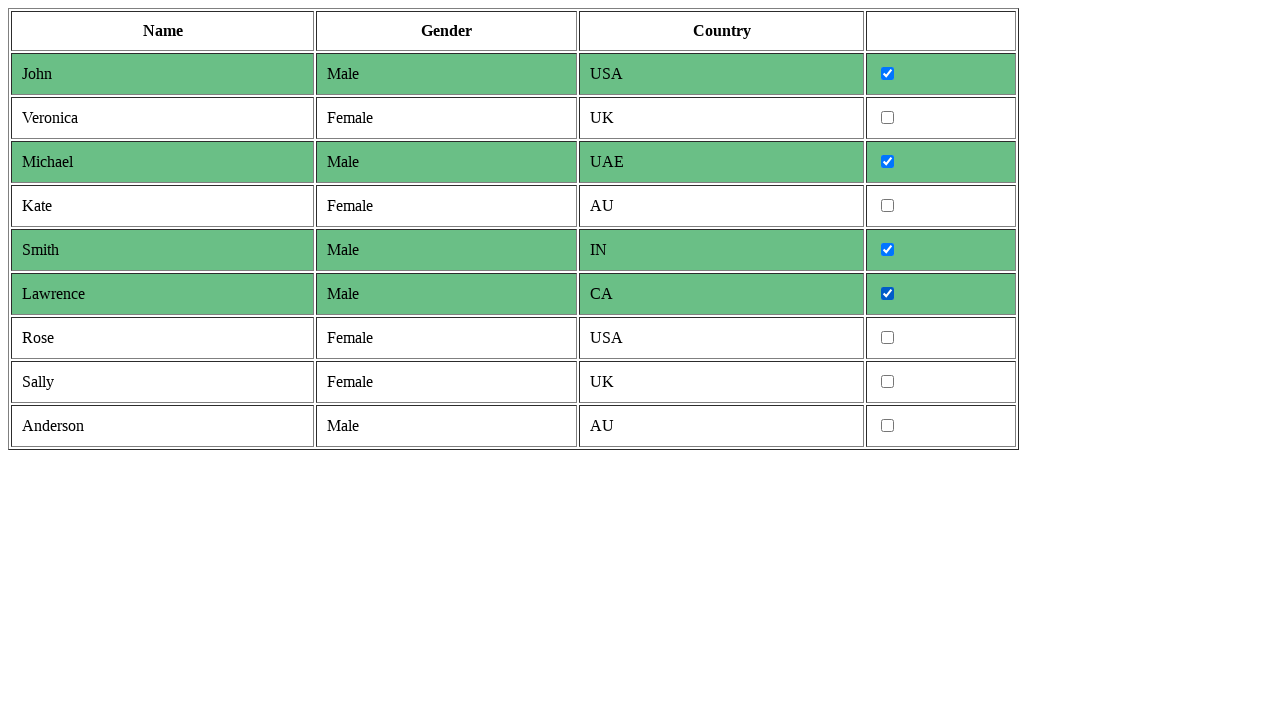

Retrieved cells from row 9
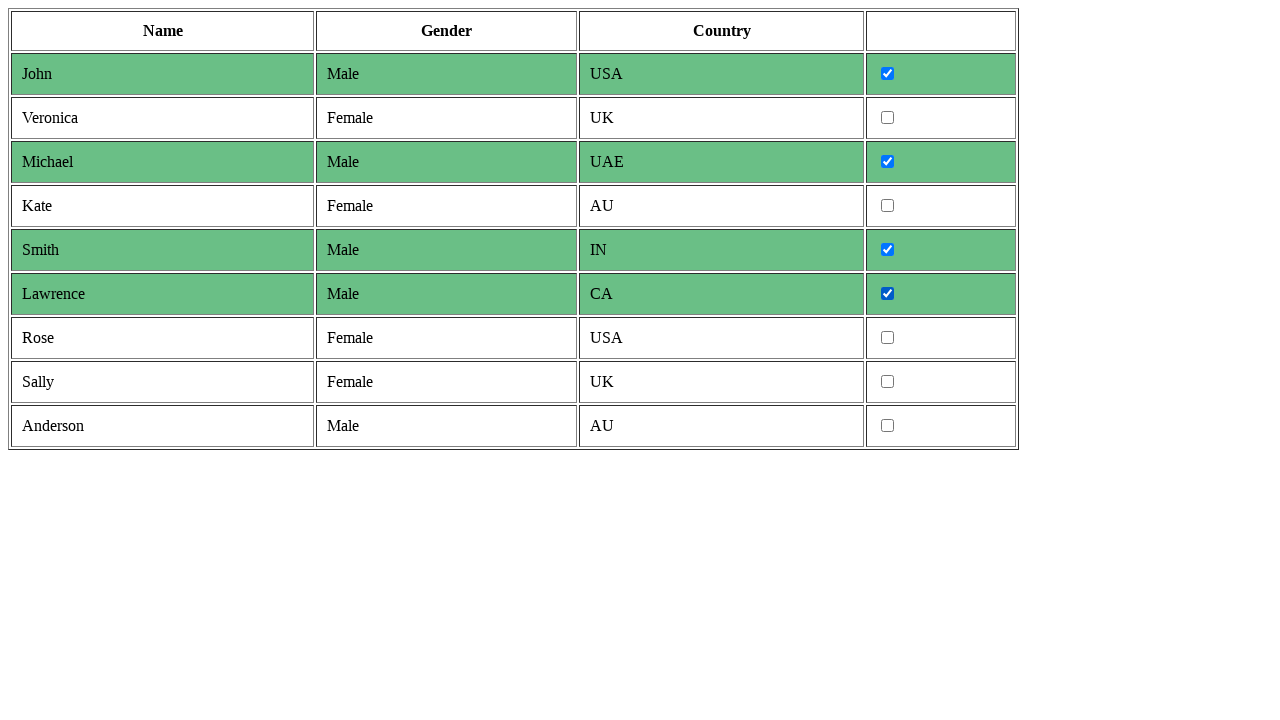

Retrieved gender text 'Male' from row 9
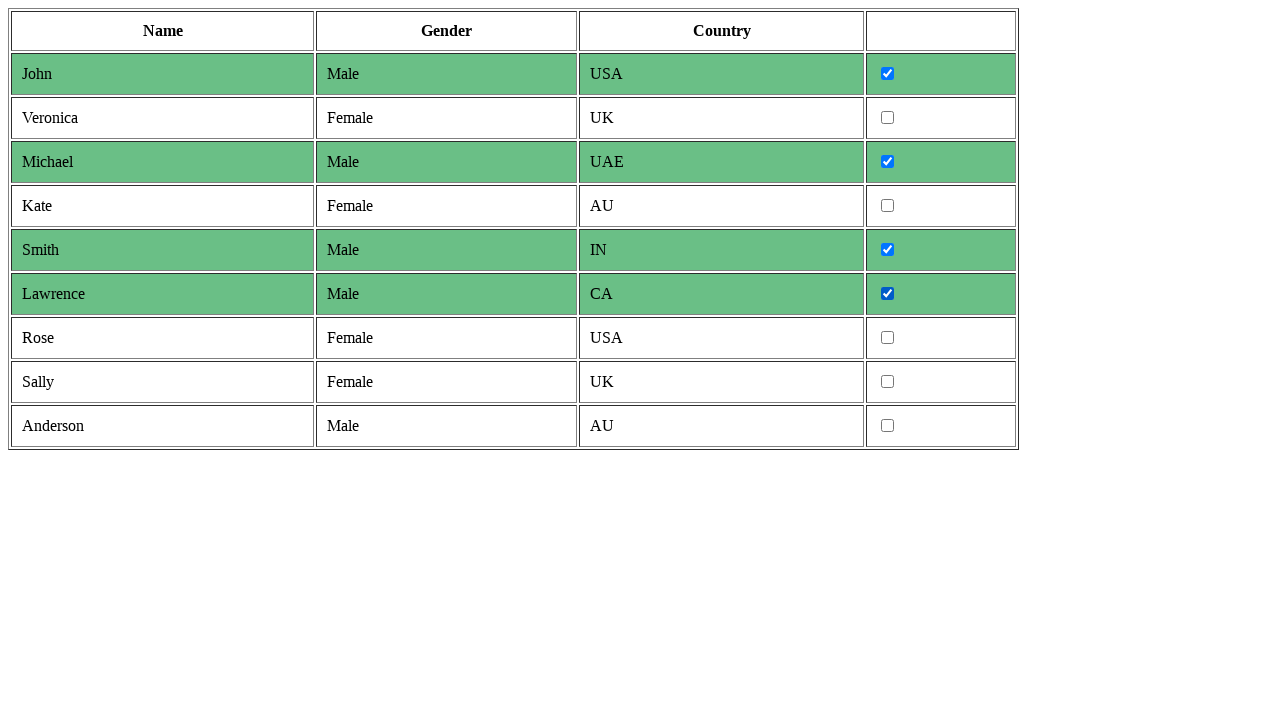

Located checkbox for Male entry in row 9
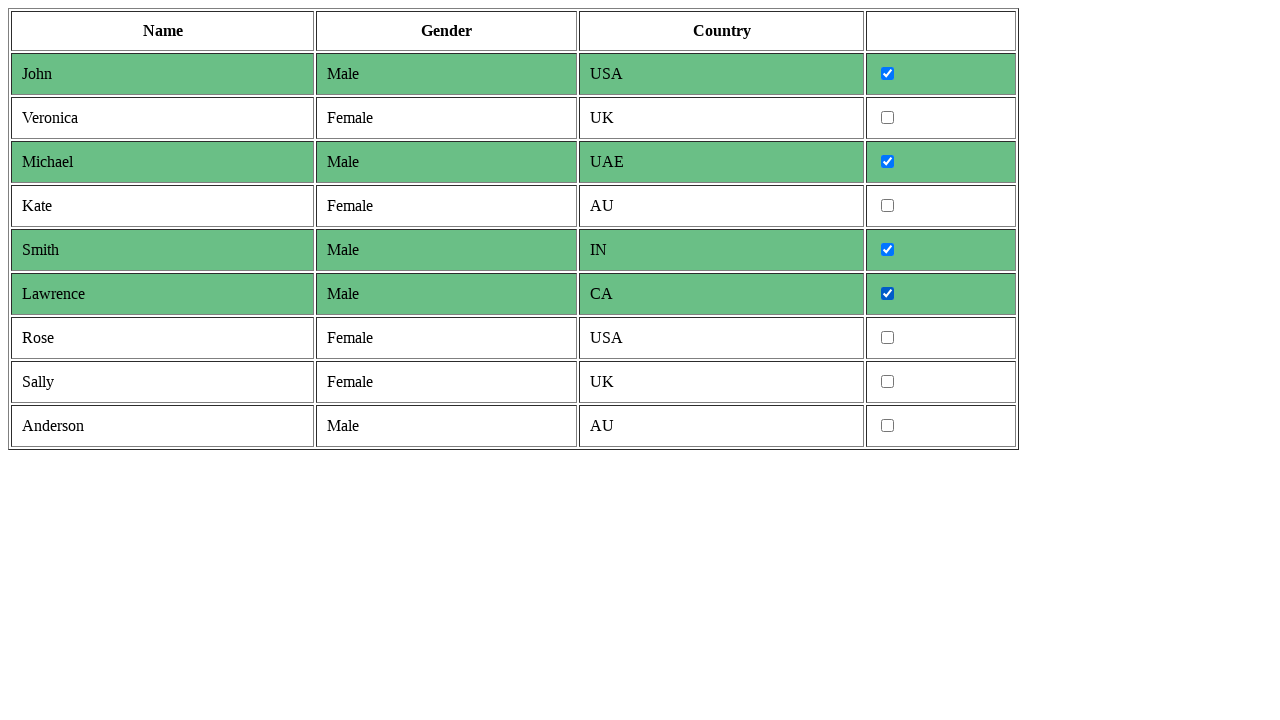

Clicked checkbox for Male entry in row 9 at (888, 426) on tr >> nth=9 >> td >> nth=3 >> input
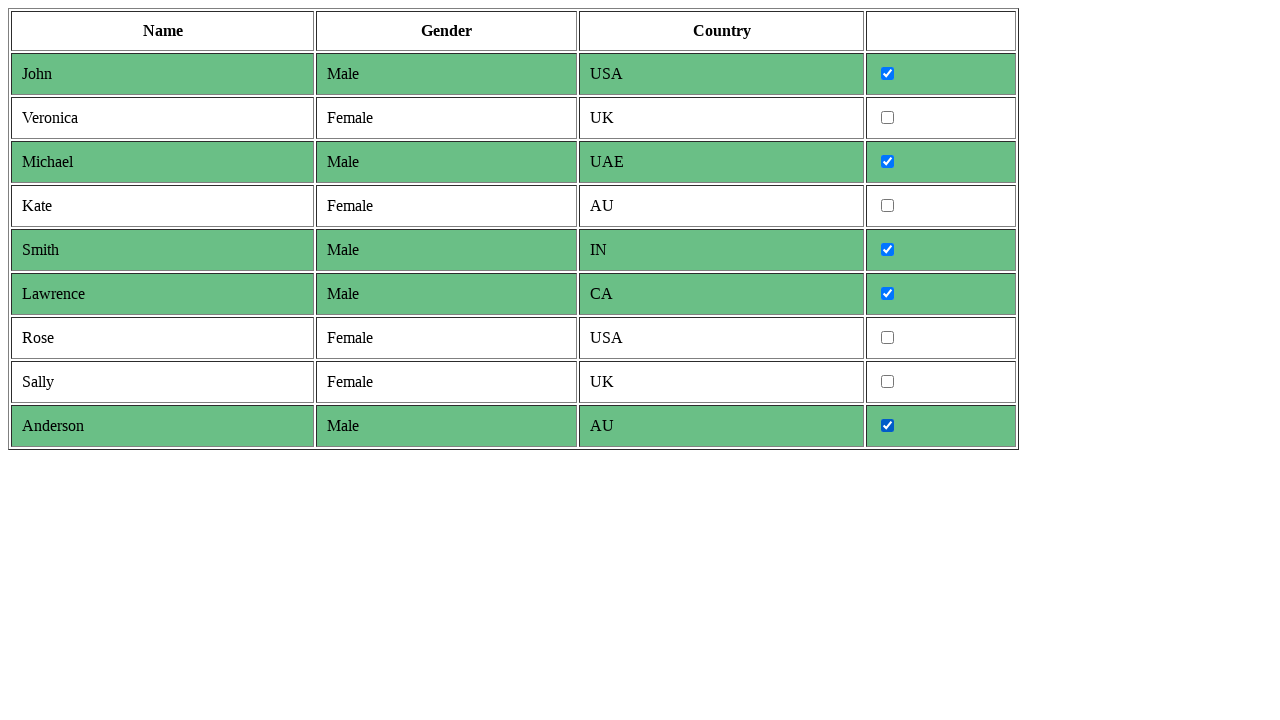

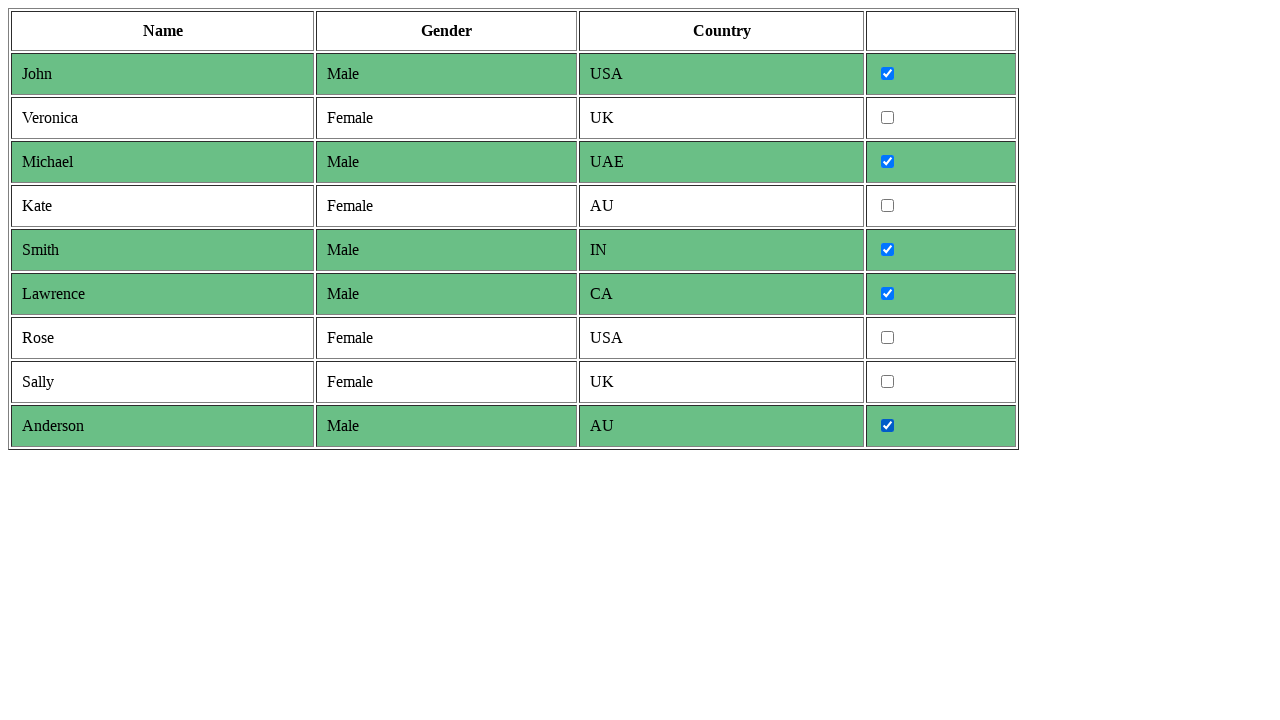